Tests dynamic checkbox control by clicking the checkbox, then clicking the remove/add button and waiting for the operation to complete

Starting URL: http://the-internet.herokuapp.com/dynamic_controls

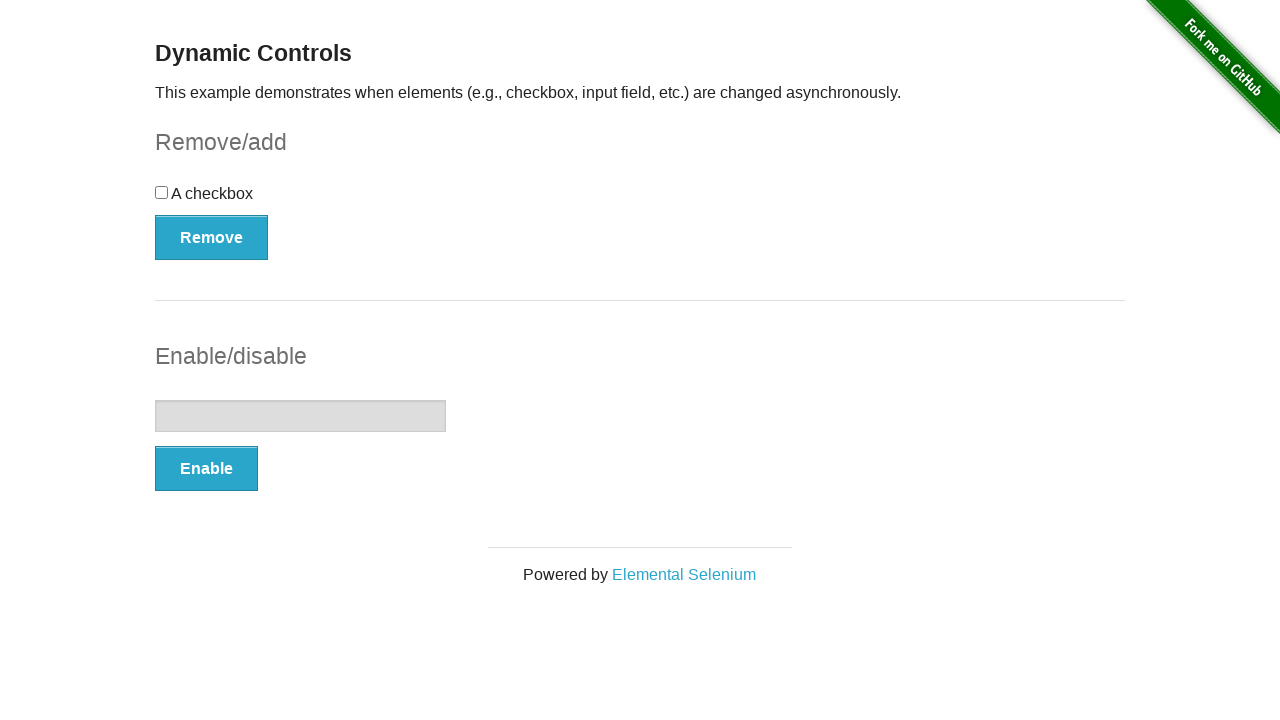

Navigated to dynamic controls page
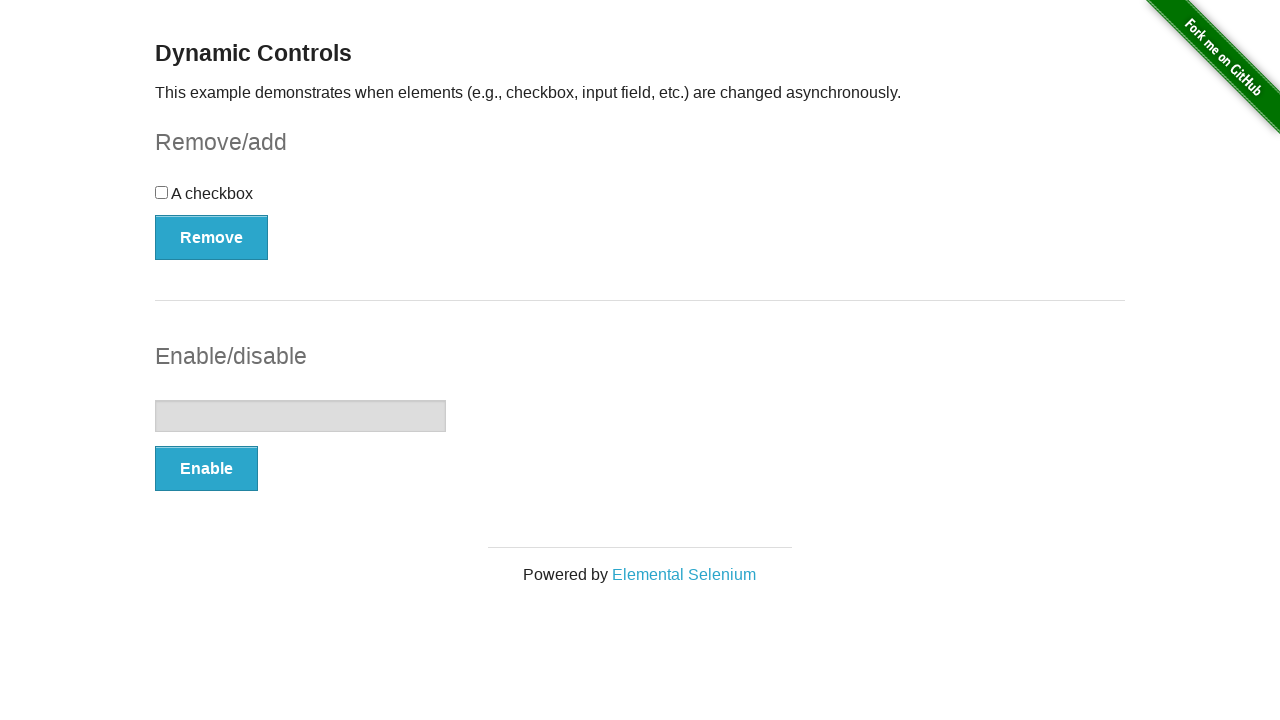

Clicked the checkbox at (162, 192) on //*[@id="checkbox"]/input
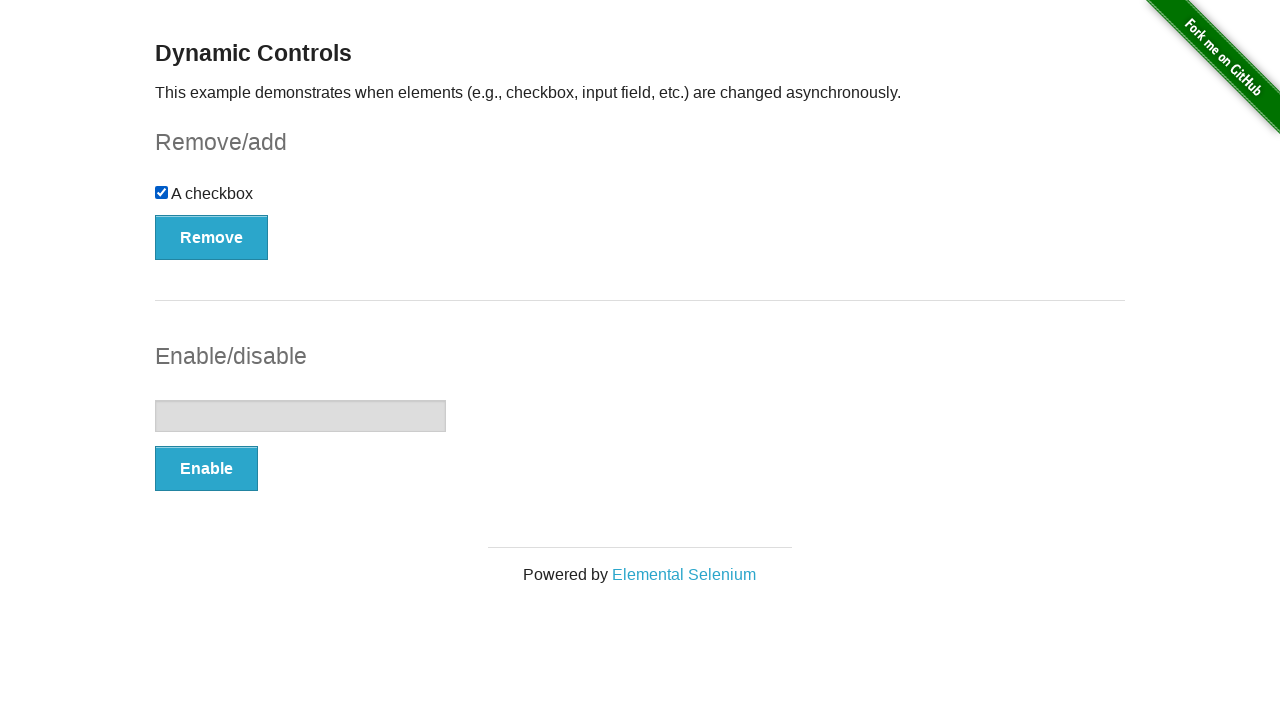

Clicked the Remove/Add button at (212, 237) on //*[@id="checkbox-example"]/button
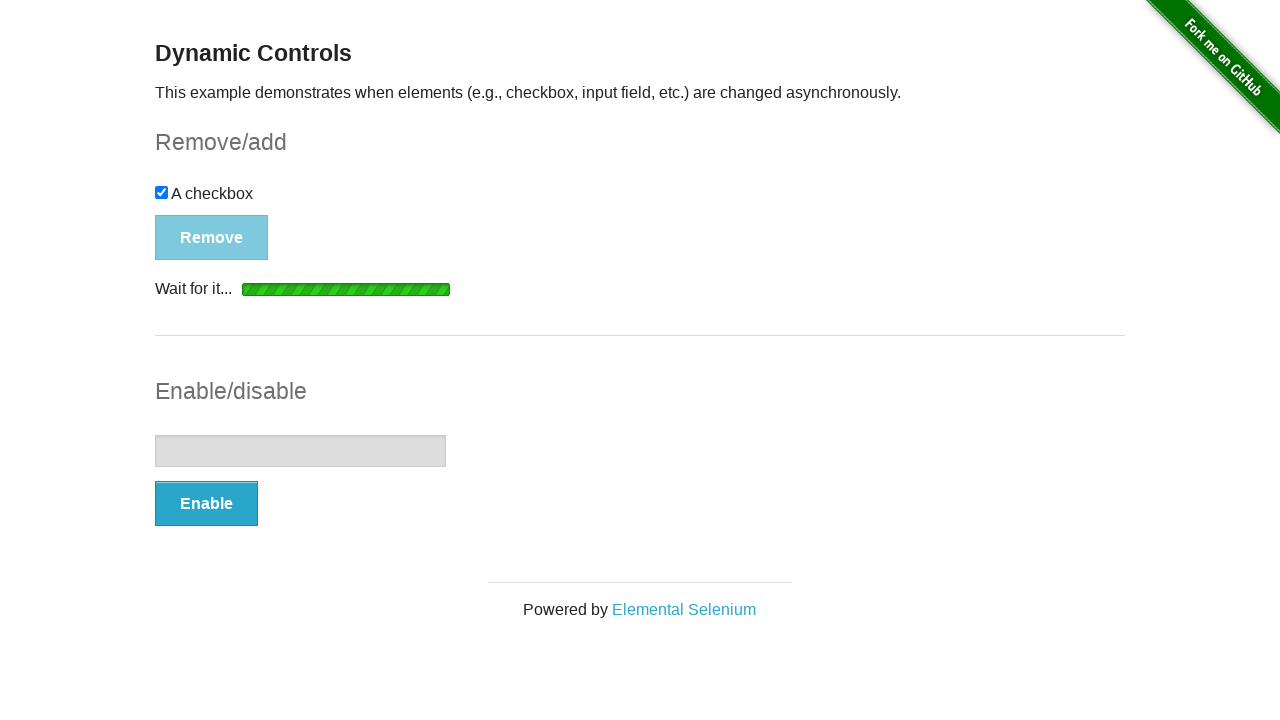

Operation completed and message appeared
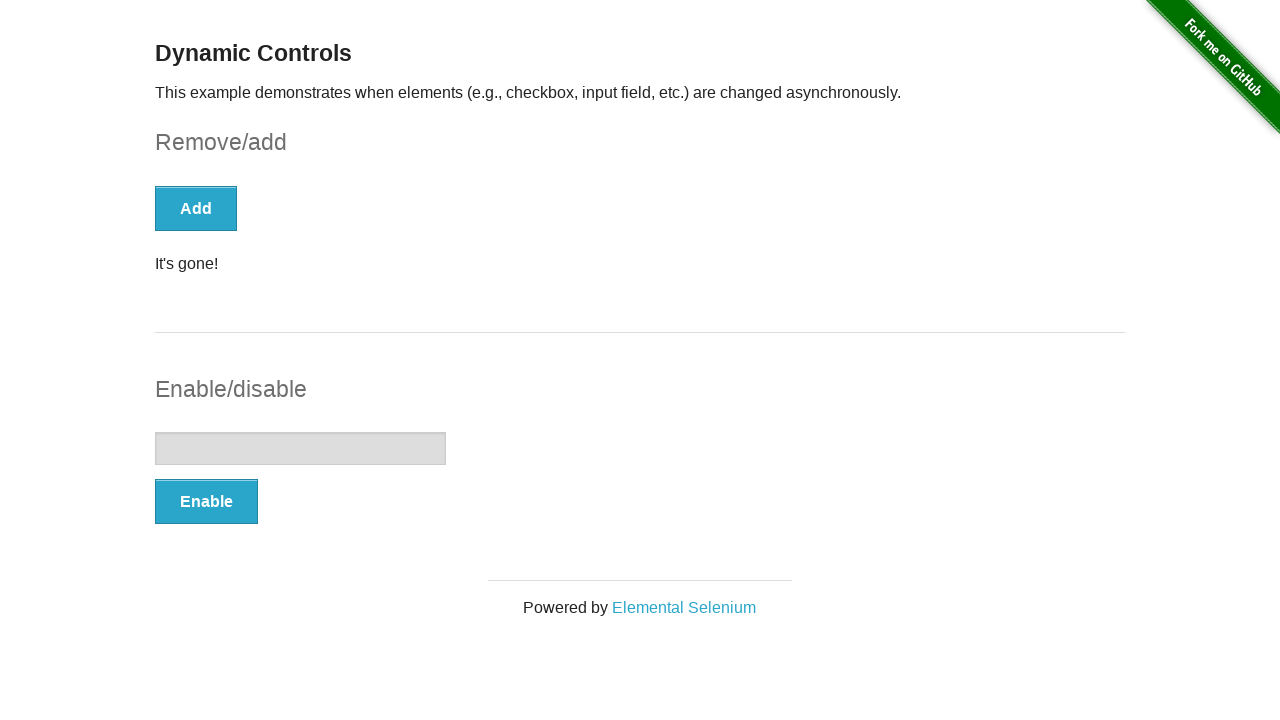

Verified button is visible
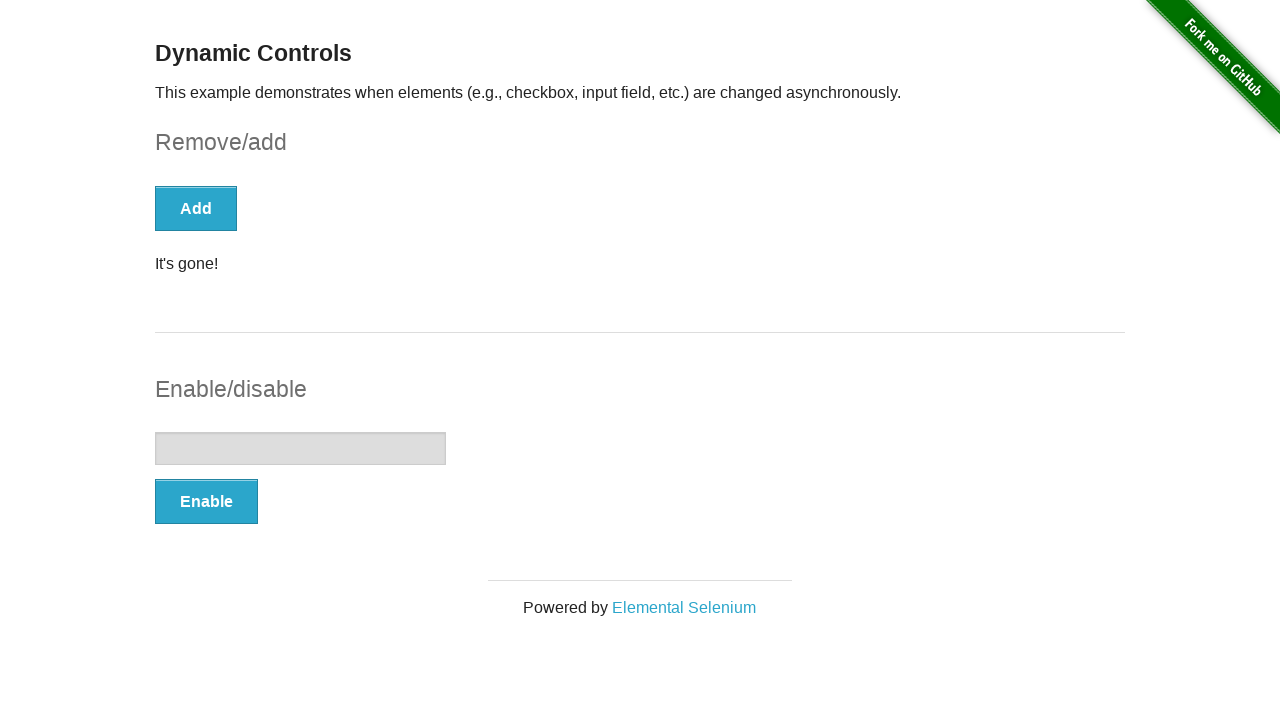

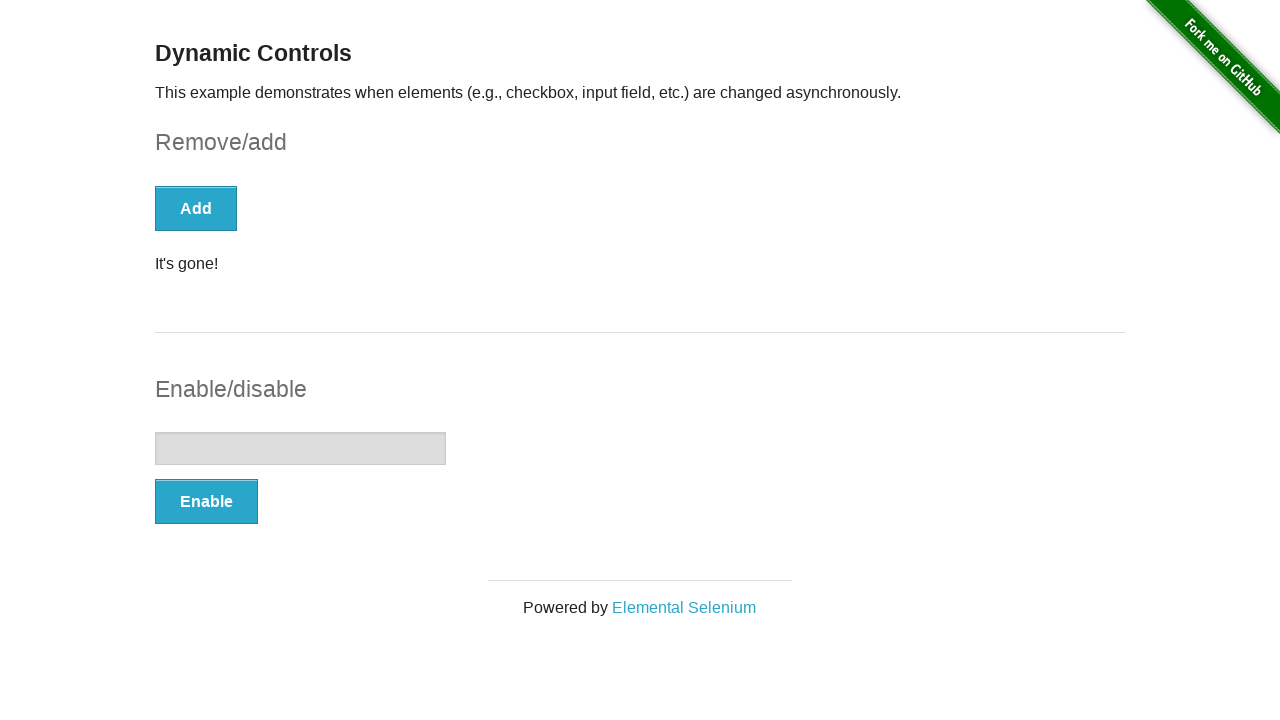